Tests keyboard key press functionality by sending space and tab keys to a page element and verifying the displayed result text matches the expected key pressed.

Starting URL: http://the-internet.herokuapp.com/key_presses

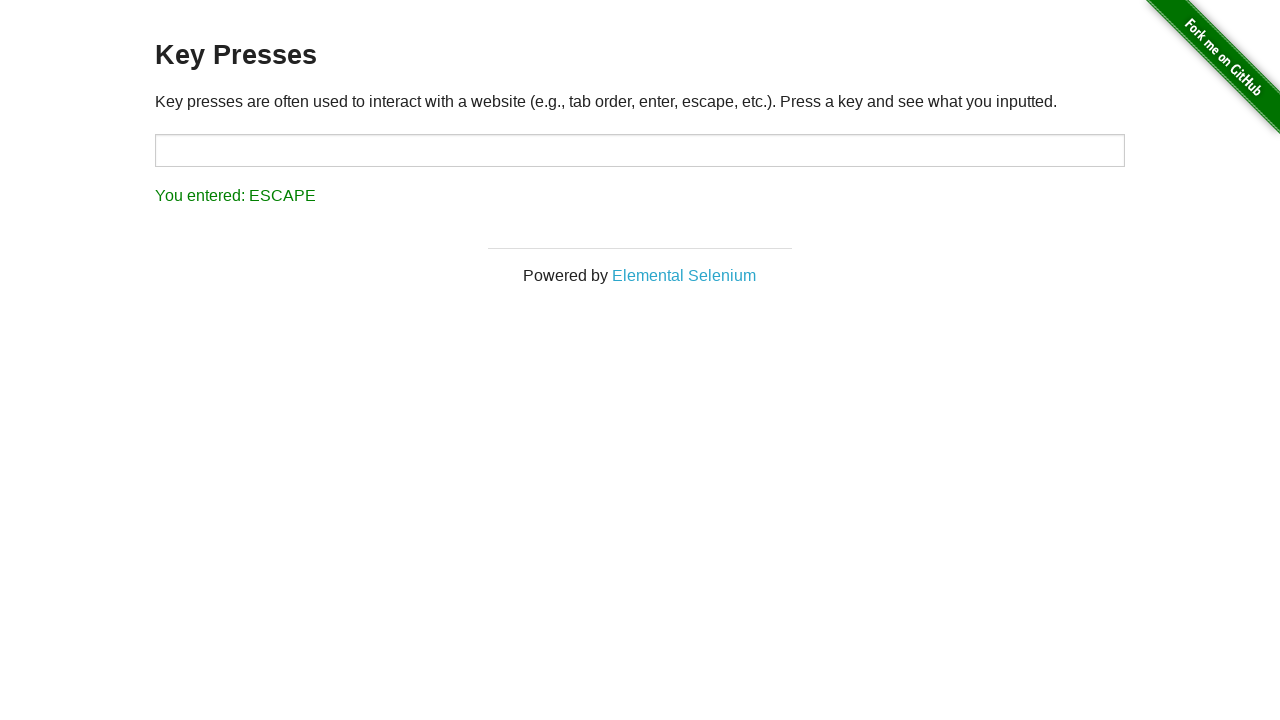

Pressed Space key on example element on .example
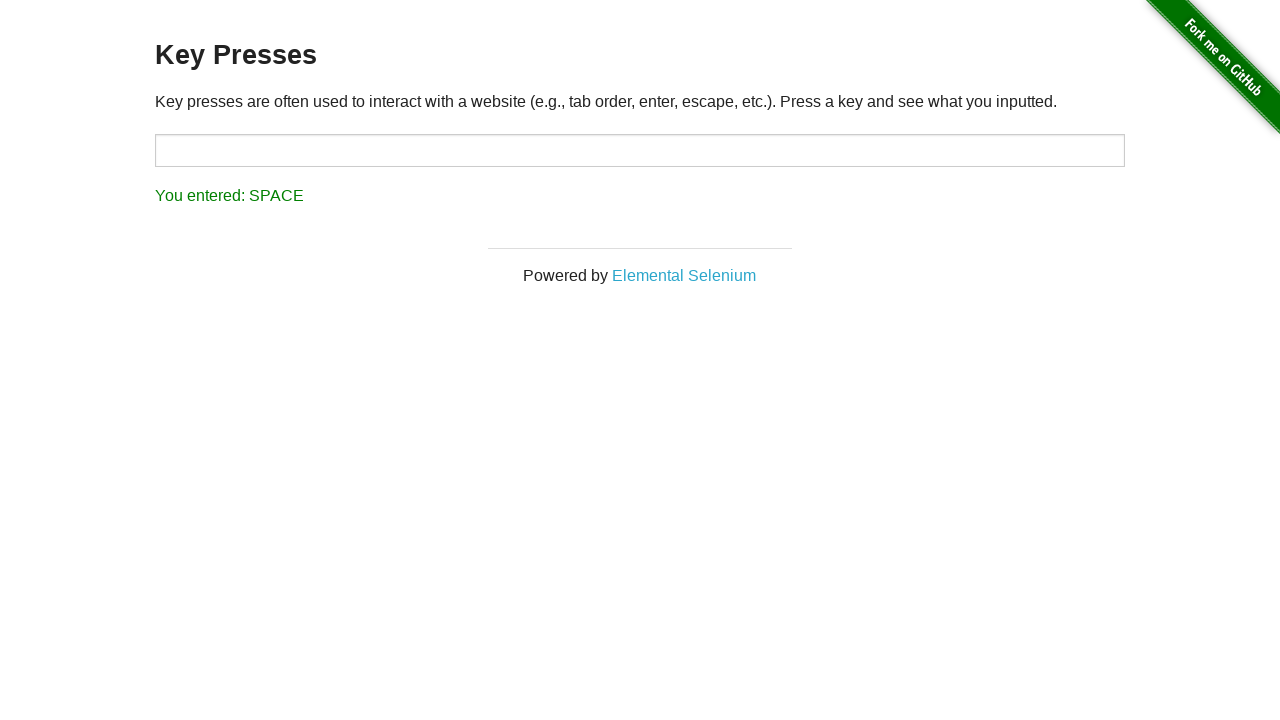

Retrieved result text after Space key press
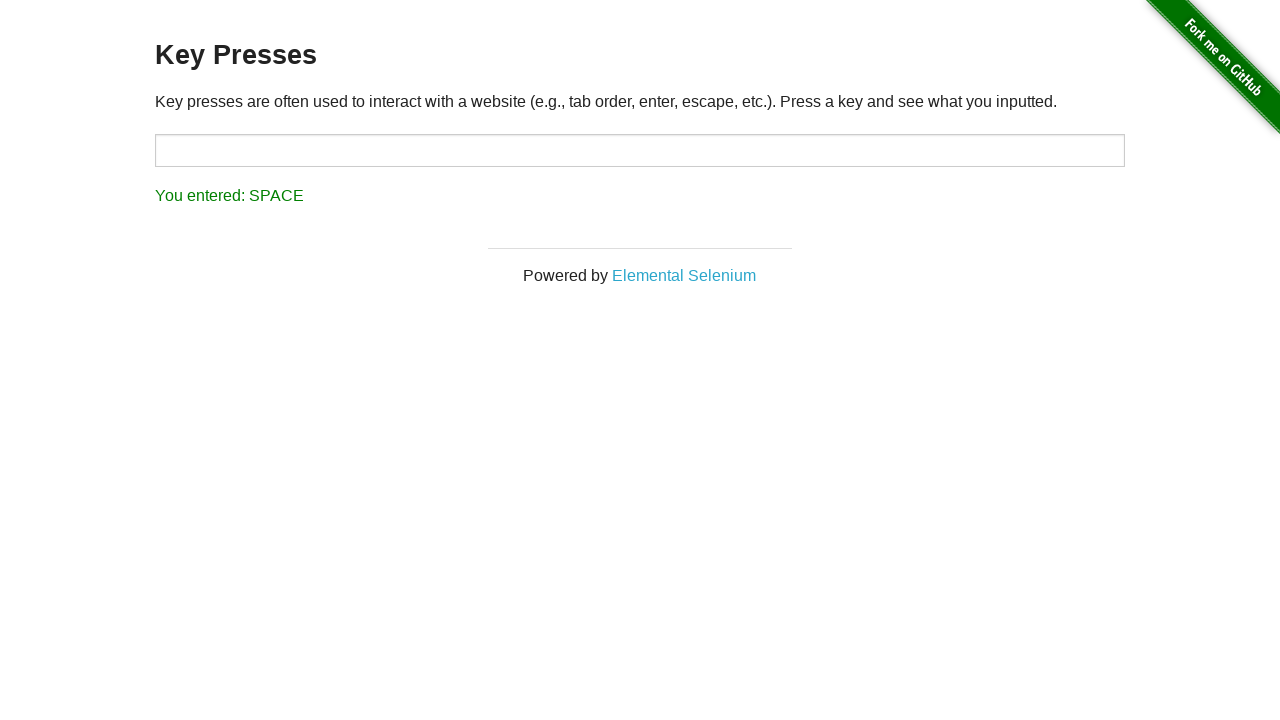

Verified result text matches 'You entered: SPACE'
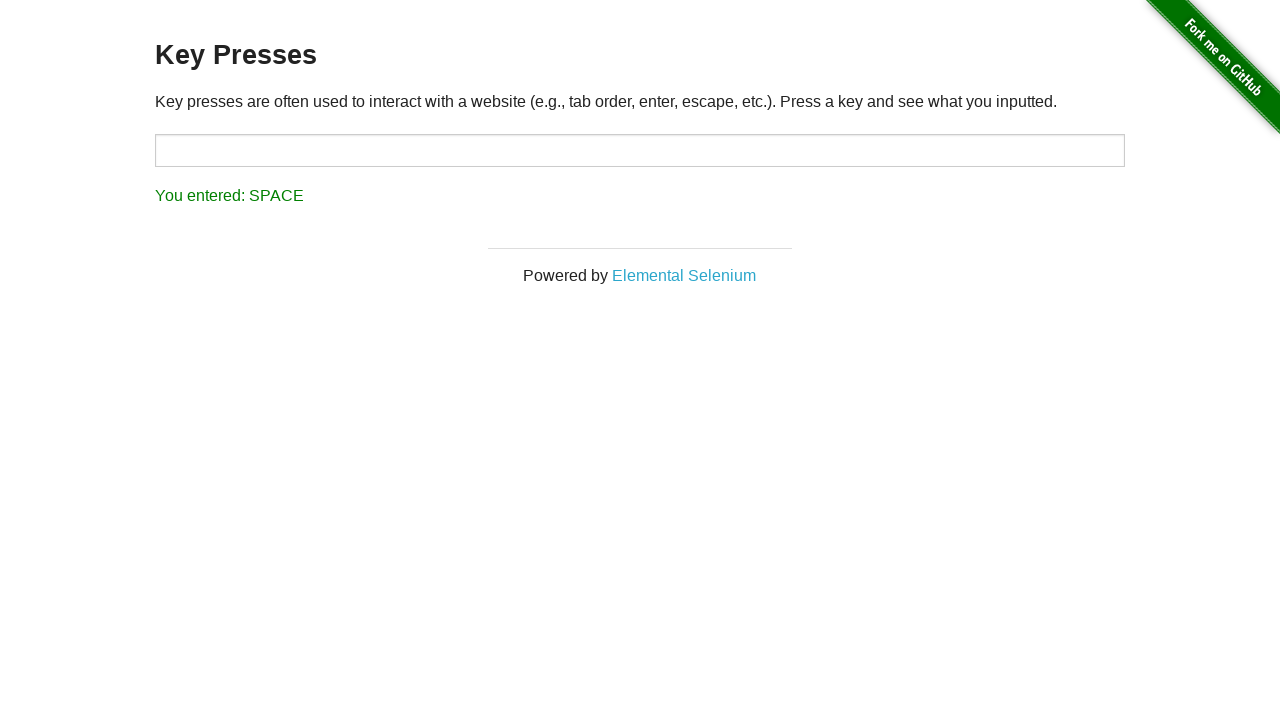

Pressed Tab key using keyboard
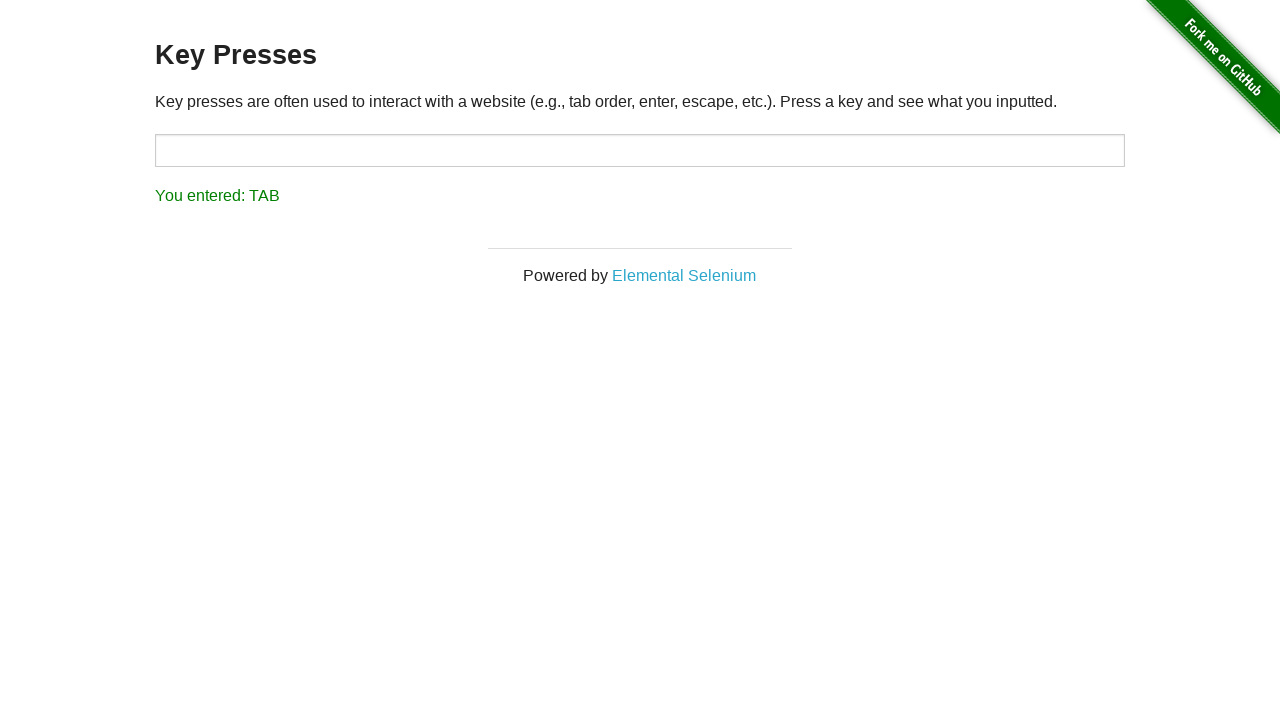

Retrieved result text after Tab key press
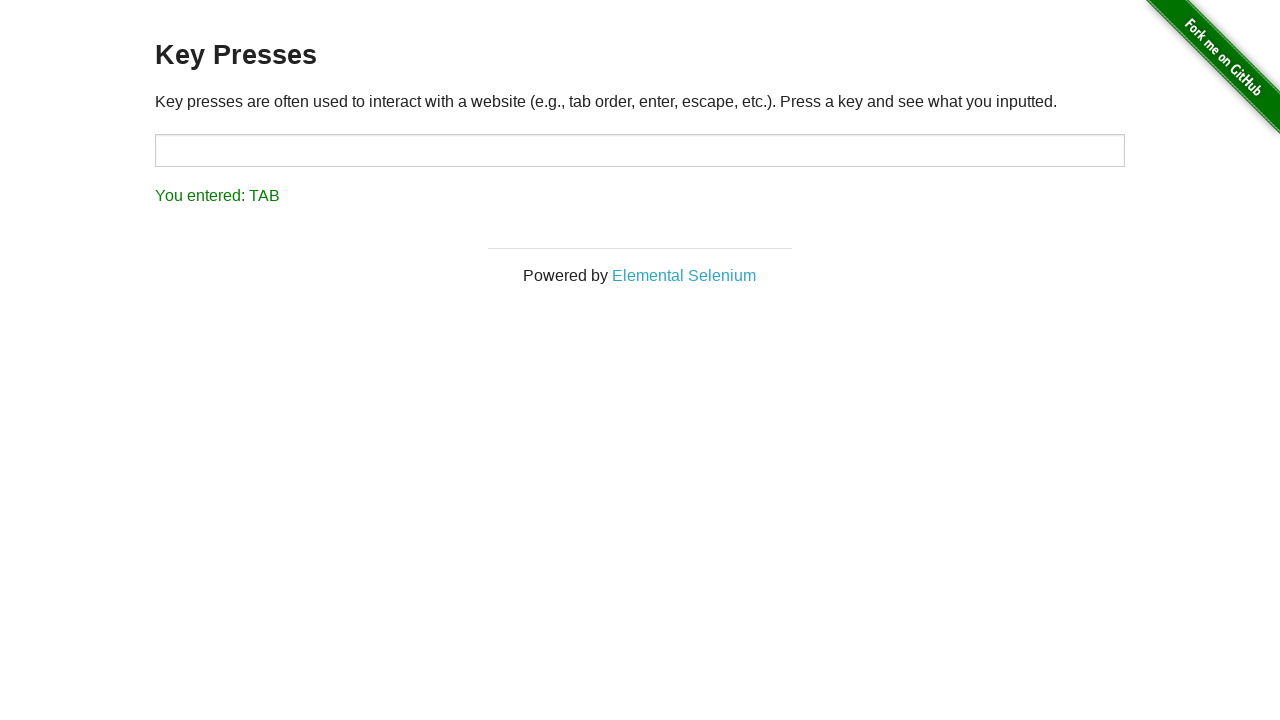

Verified result text matches 'You entered: TAB'
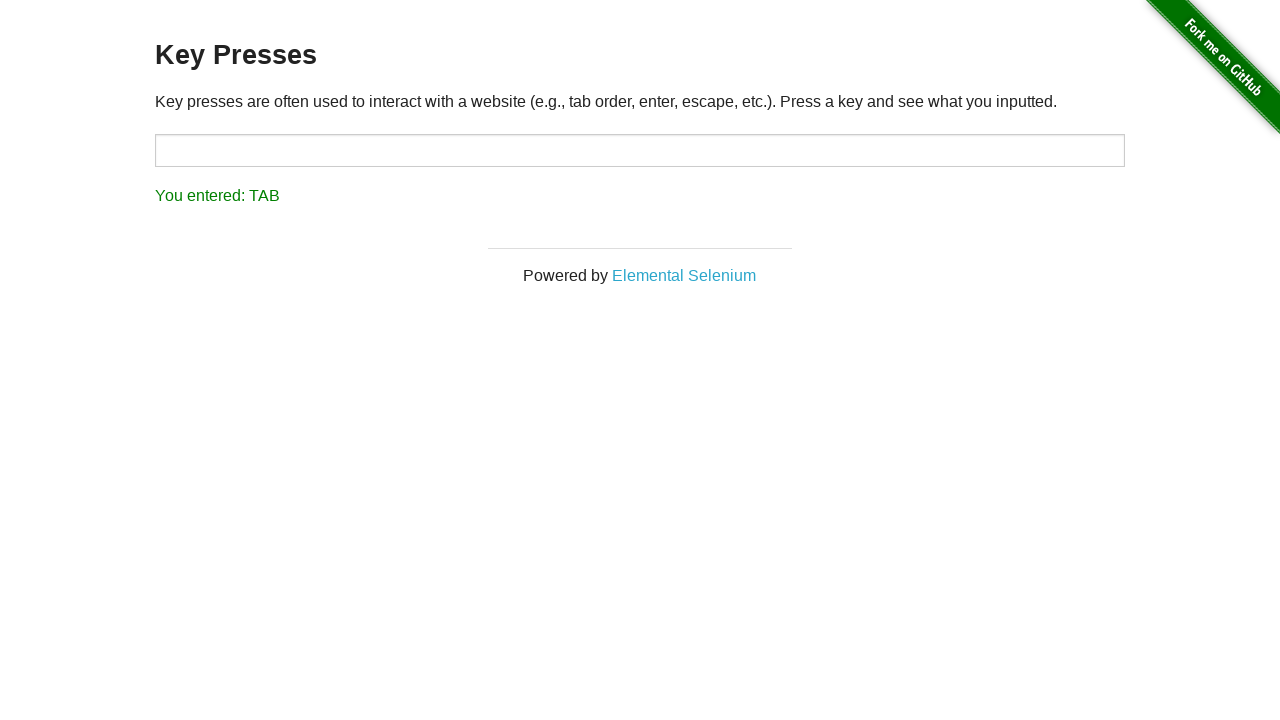

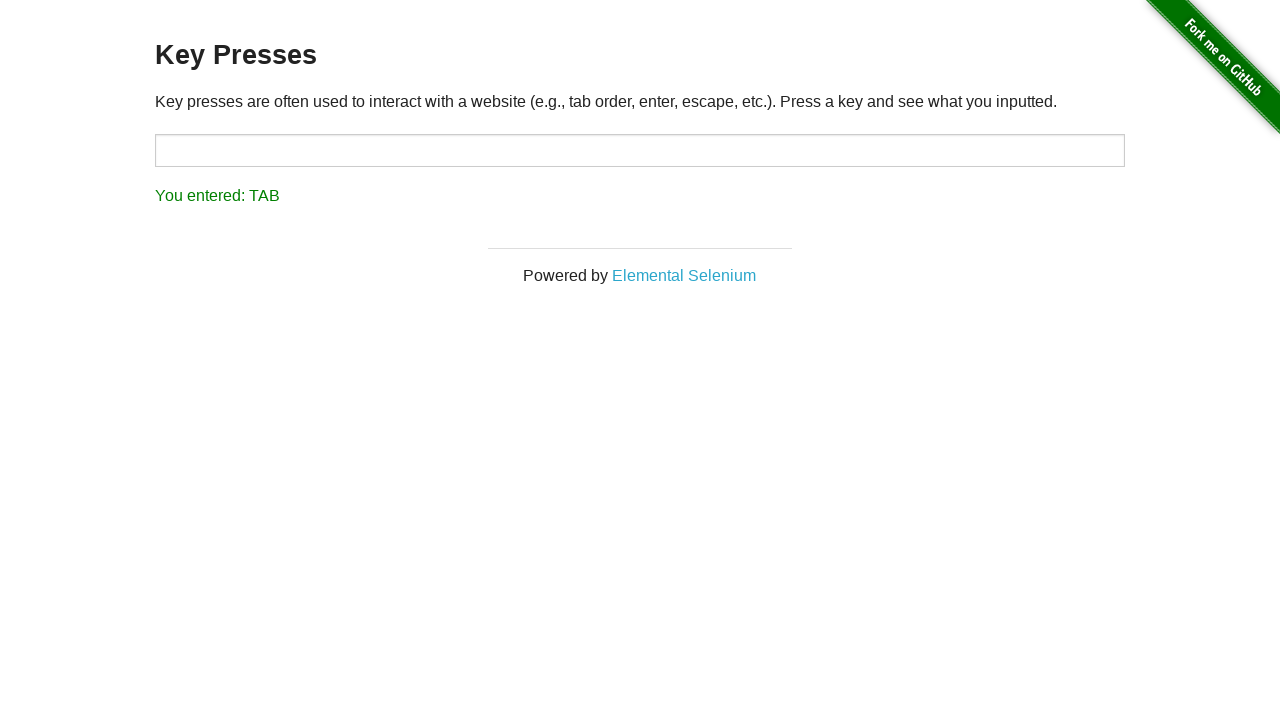